Tests jQuery UI selectmenu dropdown functionality by switching to an iframe and selecting options from two different dropdown menus

Starting URL: https://jqueryui.com/selectmenu

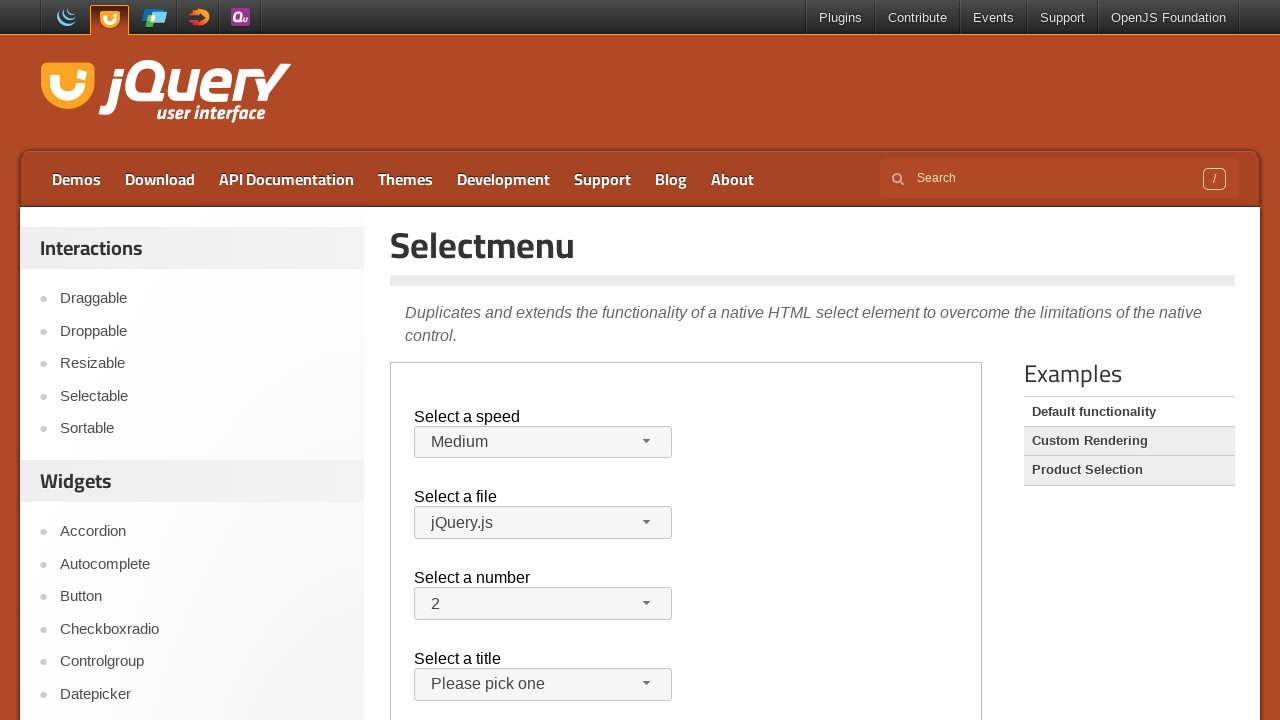

Located iframe containing jQuery UI selectmenu demo
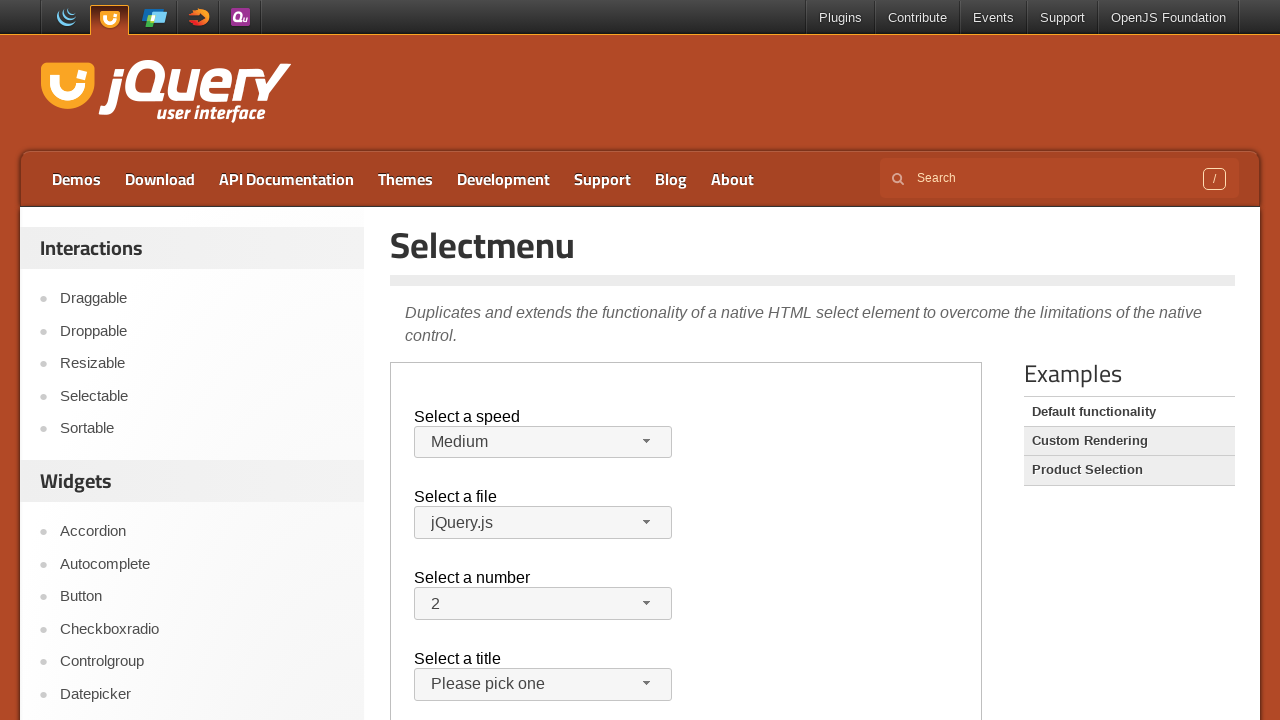

Clicked on speed dropdown button at (543, 442) on iframe >> nth=0 >> internal:control=enter-frame >> span#speed-button
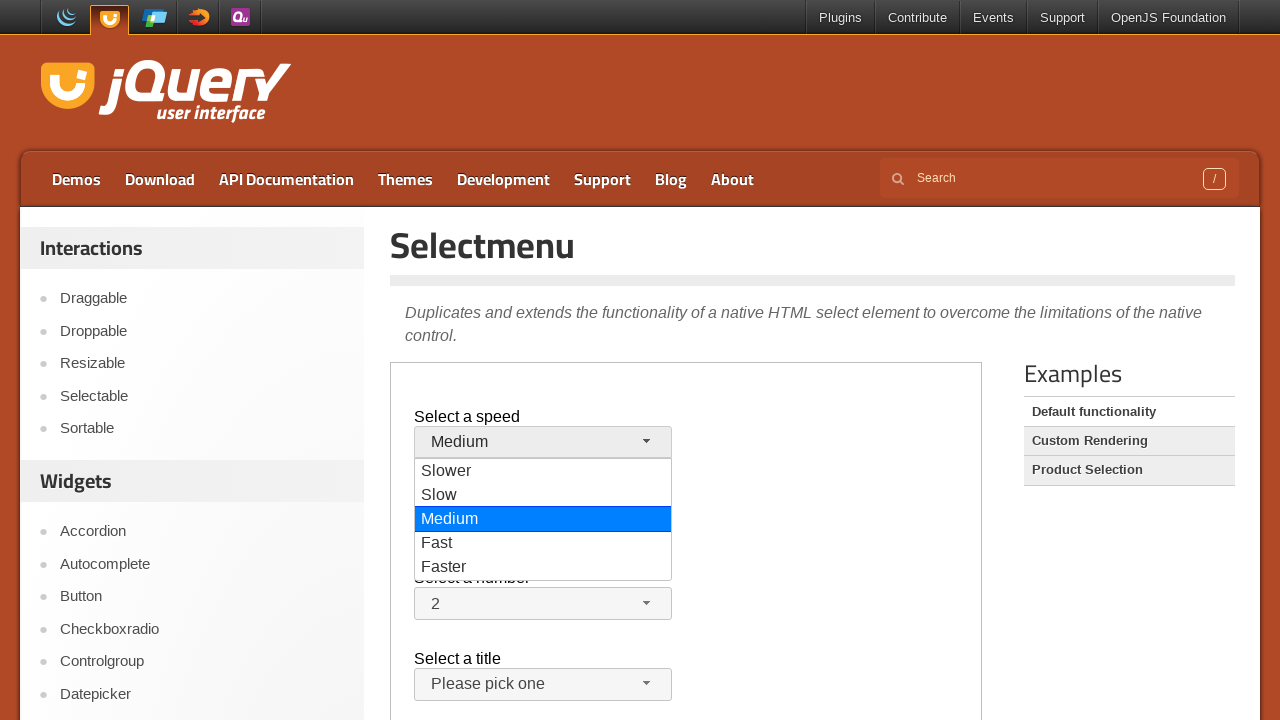

Selected 'Slower' option from speed dropdown at (543, 496) on iframe >> nth=0 >> internal:control=enter-frame >> div#ui-id-2
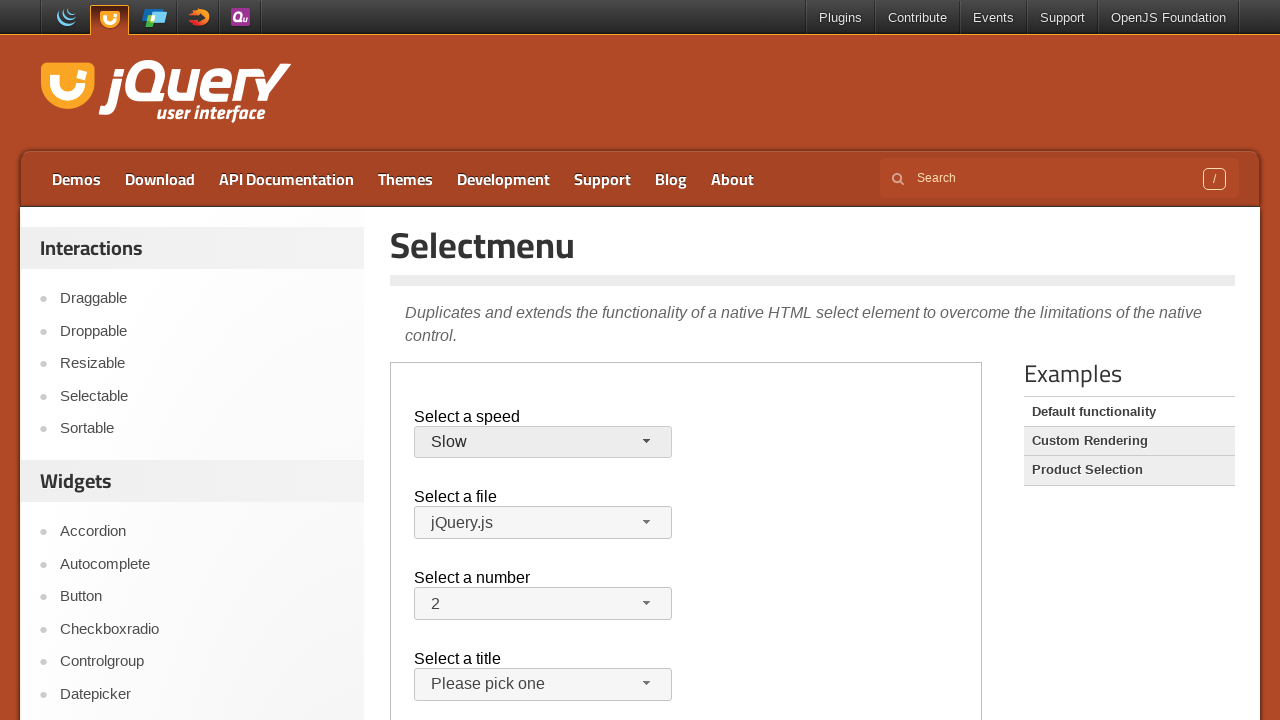

Clicked on number dropdown button at (543, 604) on iframe >> nth=0 >> internal:control=enter-frame >> span#number-button
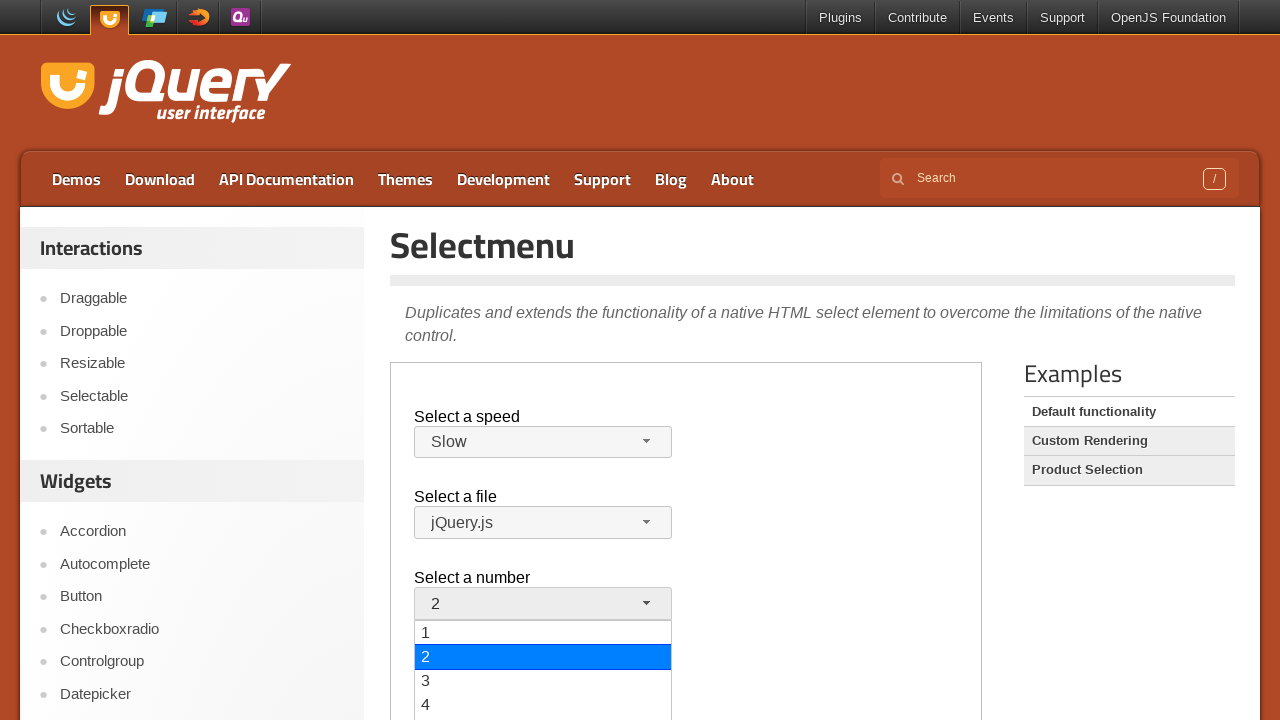

Selected option from number dropdown at (543, 705) on iframe >> nth=0 >> internal:control=enter-frame >> div#ui-id-9
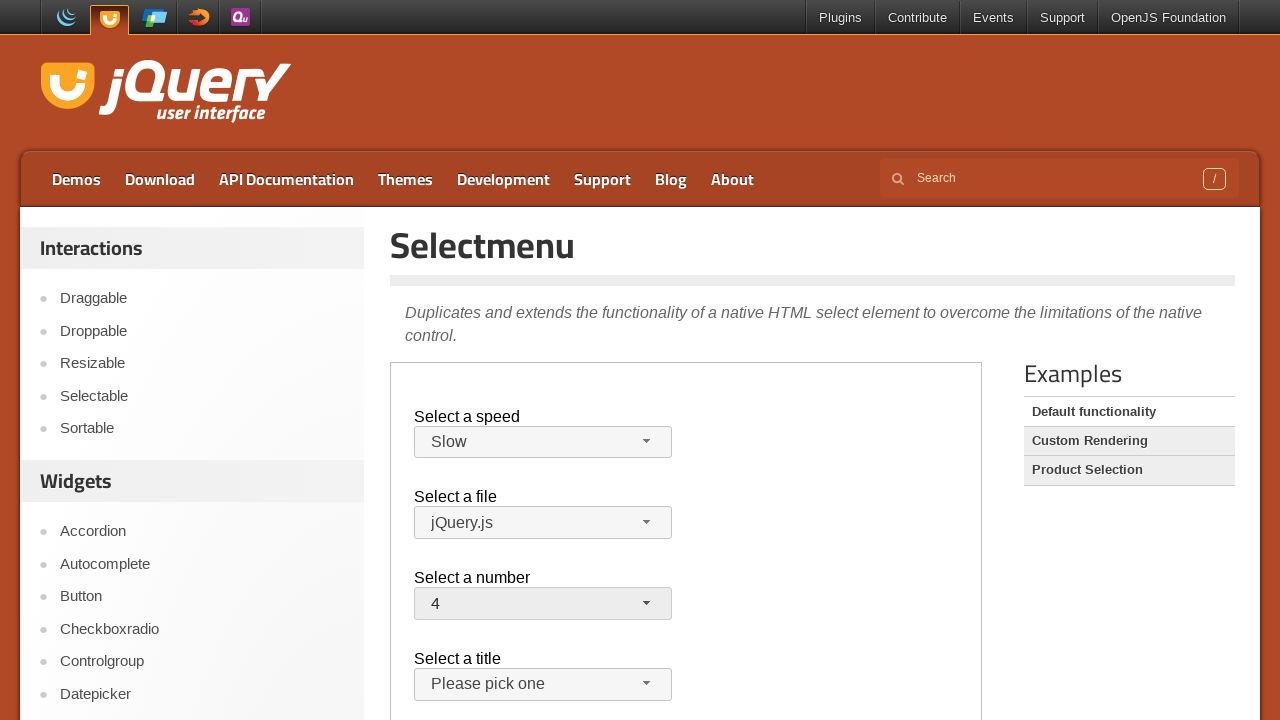

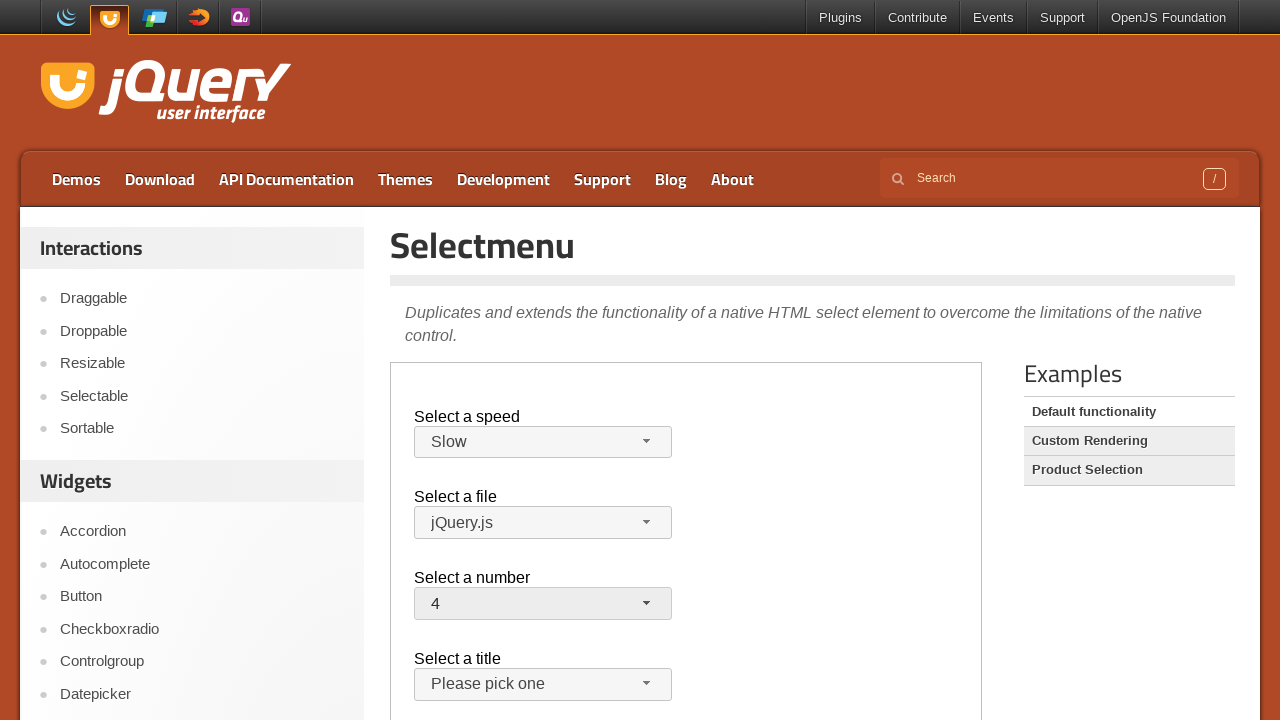